Tests right-click (context menu) functionality on a button element using mouse actions

Starting URL: http://swisnl.github.io/jQuery-contextMenu/demo.html

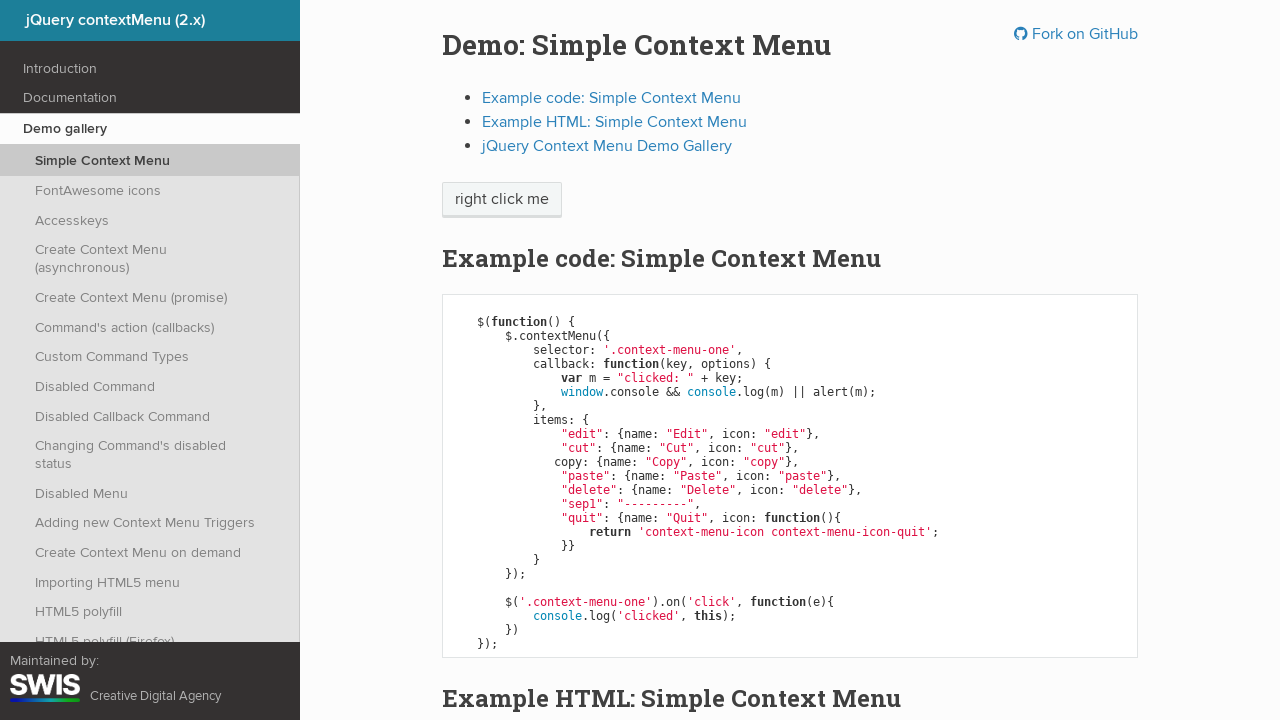

Button element became visible
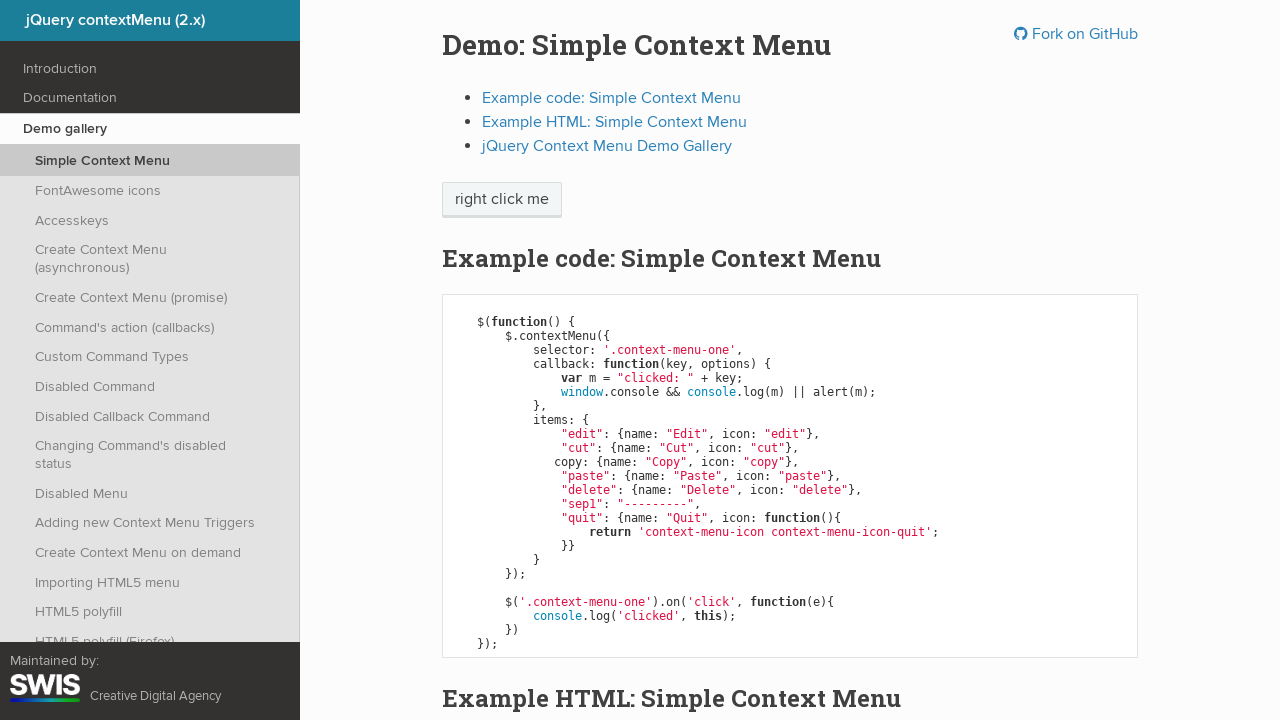

Right-clicked on button to open context menu at (502, 200) on span.context-menu-one.btn.btn-neutral
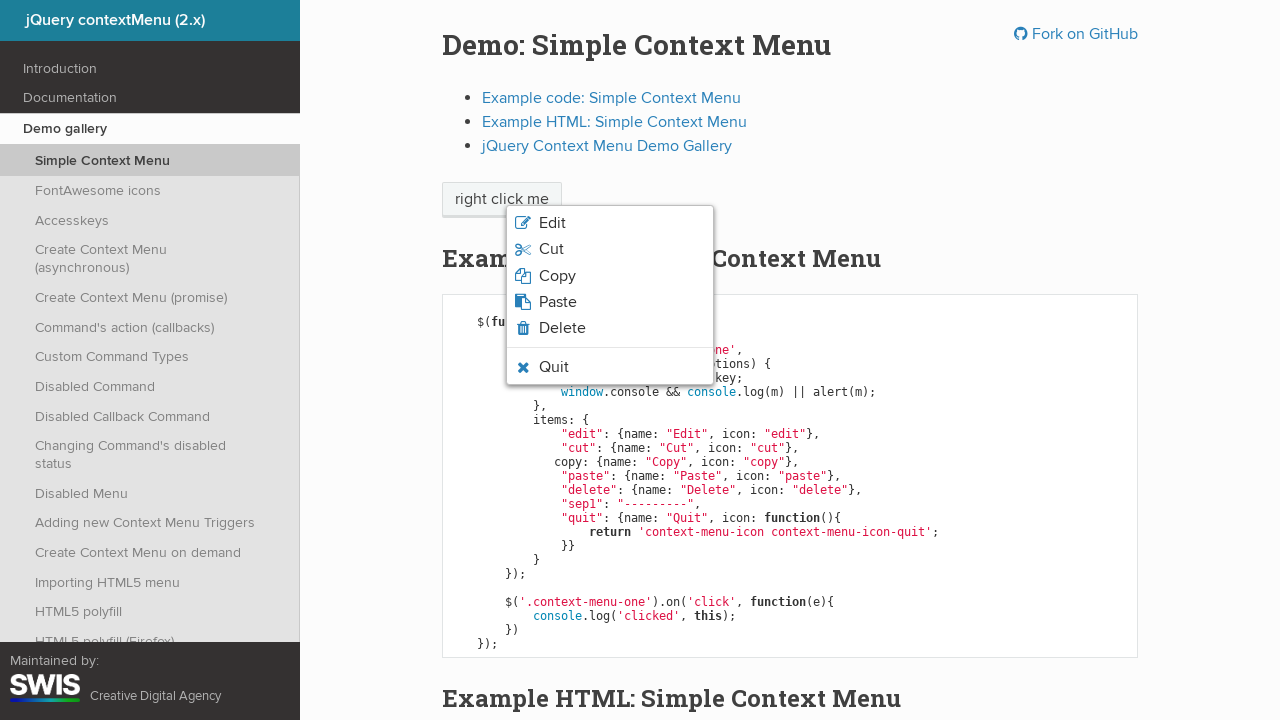

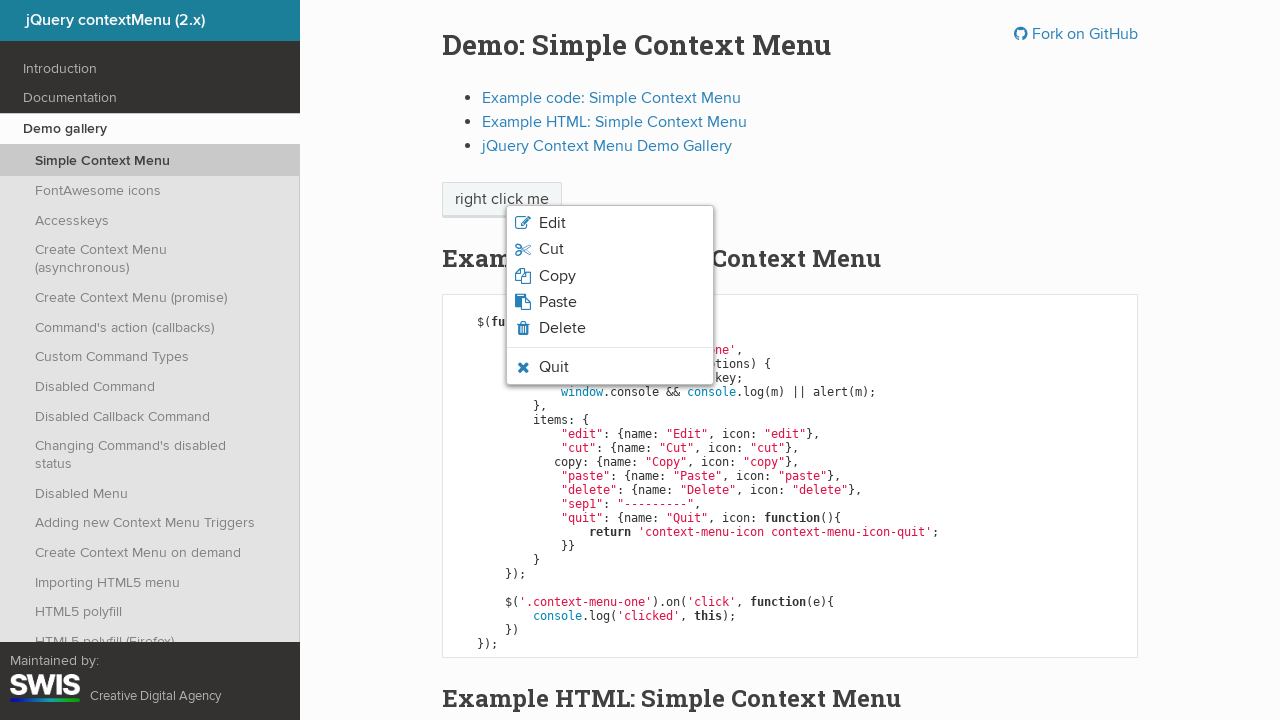